Navigates to the Time and Date world clock page and verifies that the world clock table is displayed with city time information.

Starting URL: https://www.timeanddate.com/worldclock/

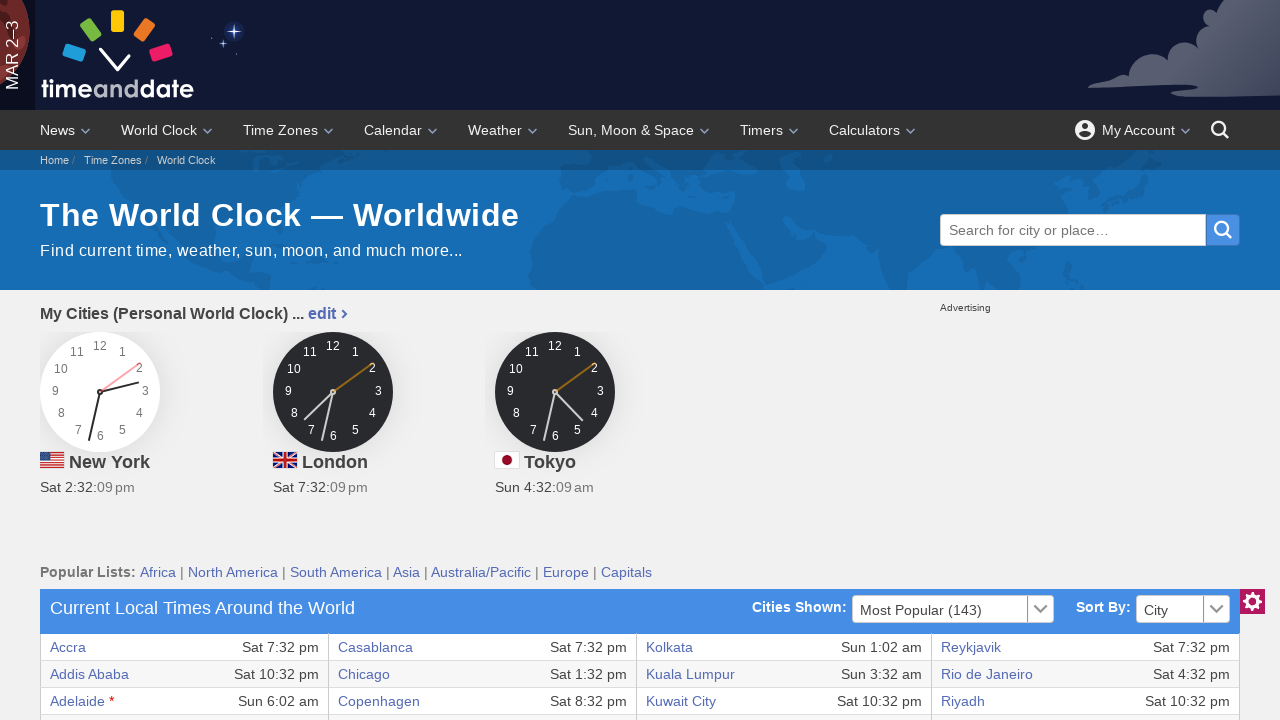

World clock table rows loaded
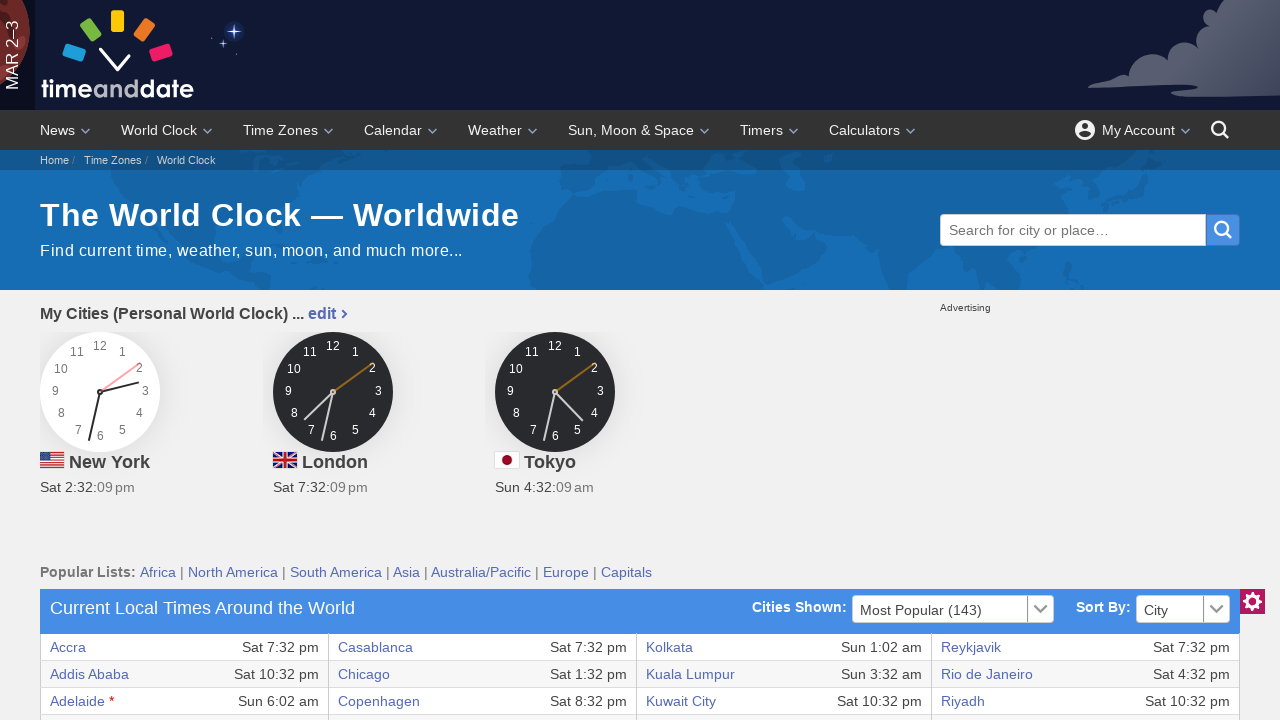

World clock table cells verified with city time information
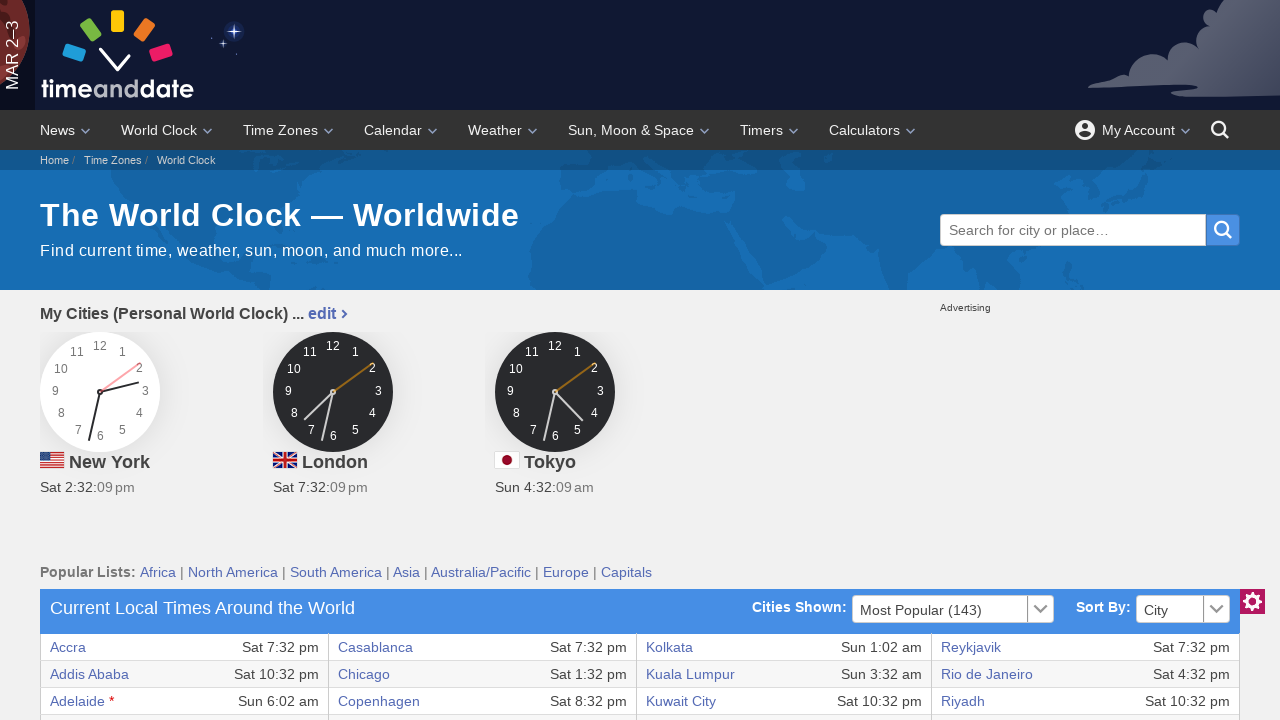

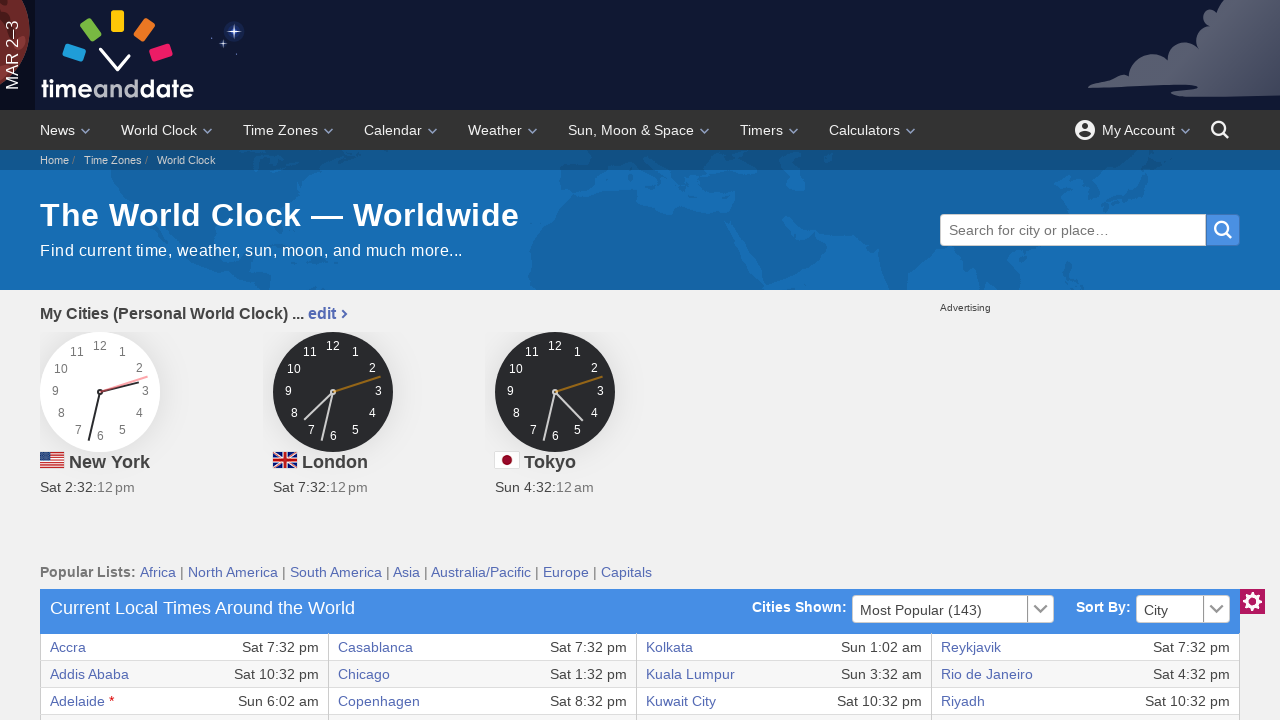